Tests a form interaction where a value is extracted from an image attribute, a mathematical calculation is performed, and the result is submitted along with checkbox and radio button selections.

Starting URL: http://suninjuly.github.io/get_attribute.html

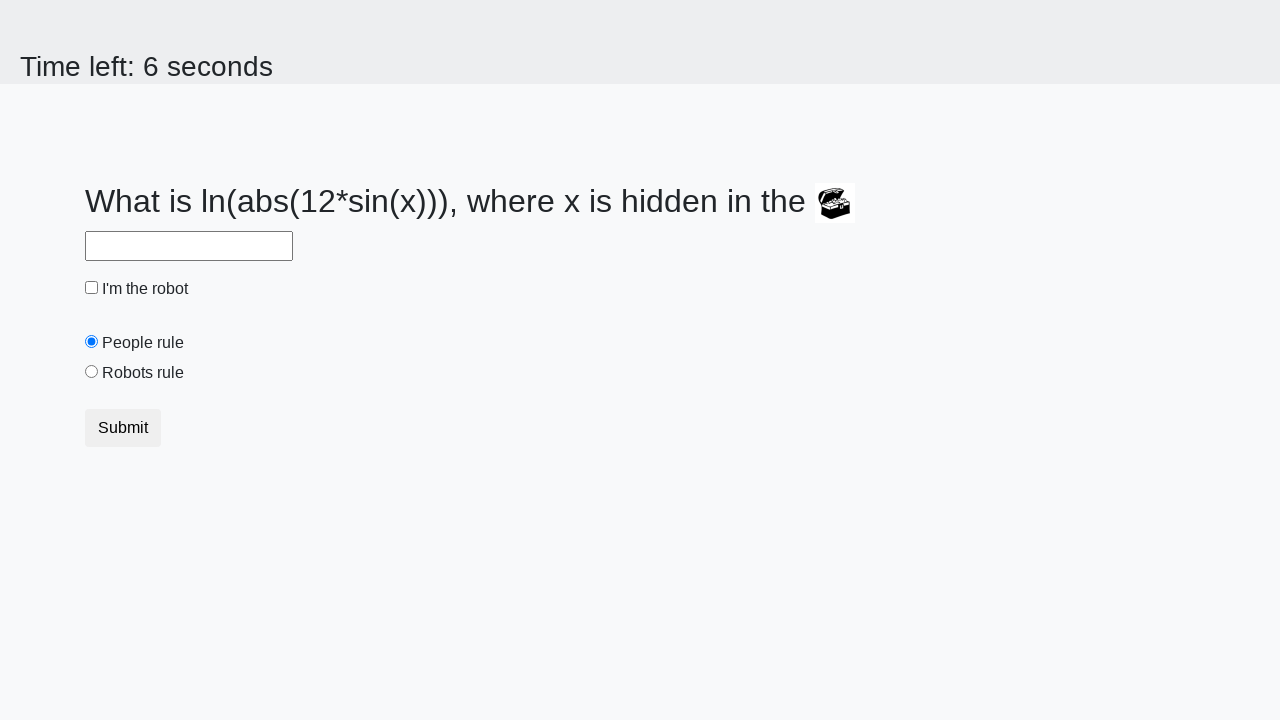

Located the image element
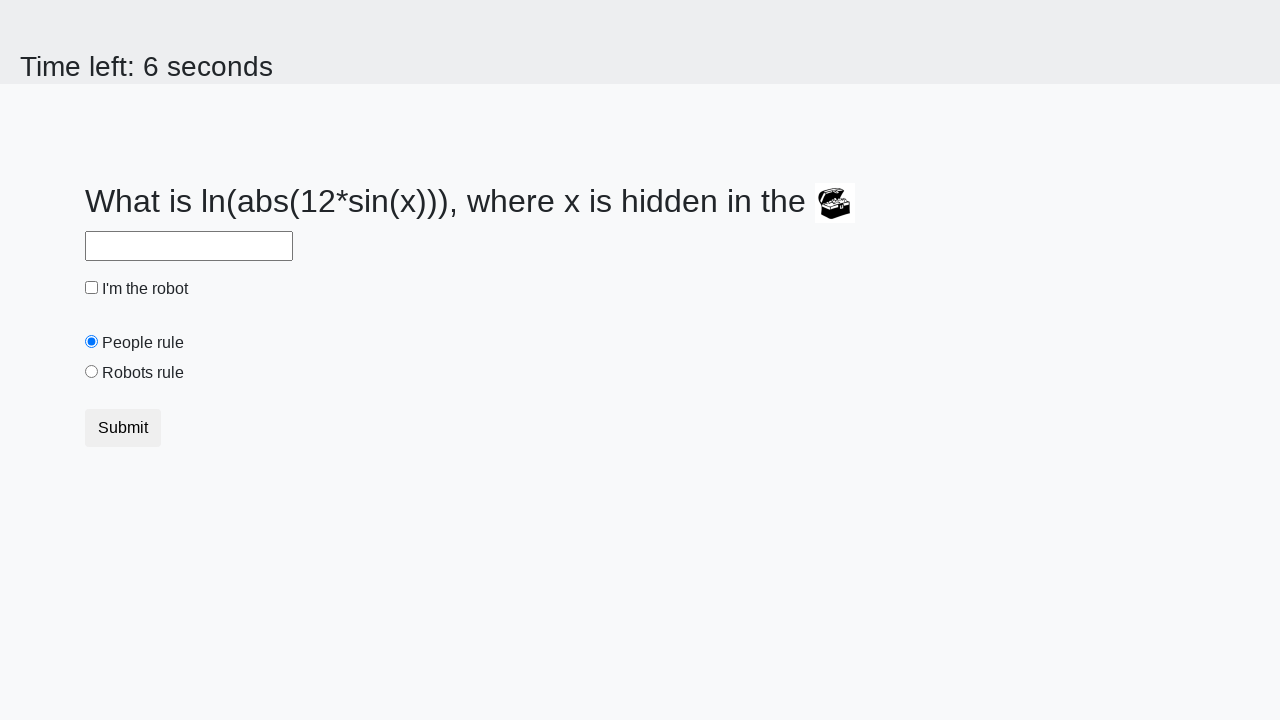

Extracted valuex attribute from image: 753
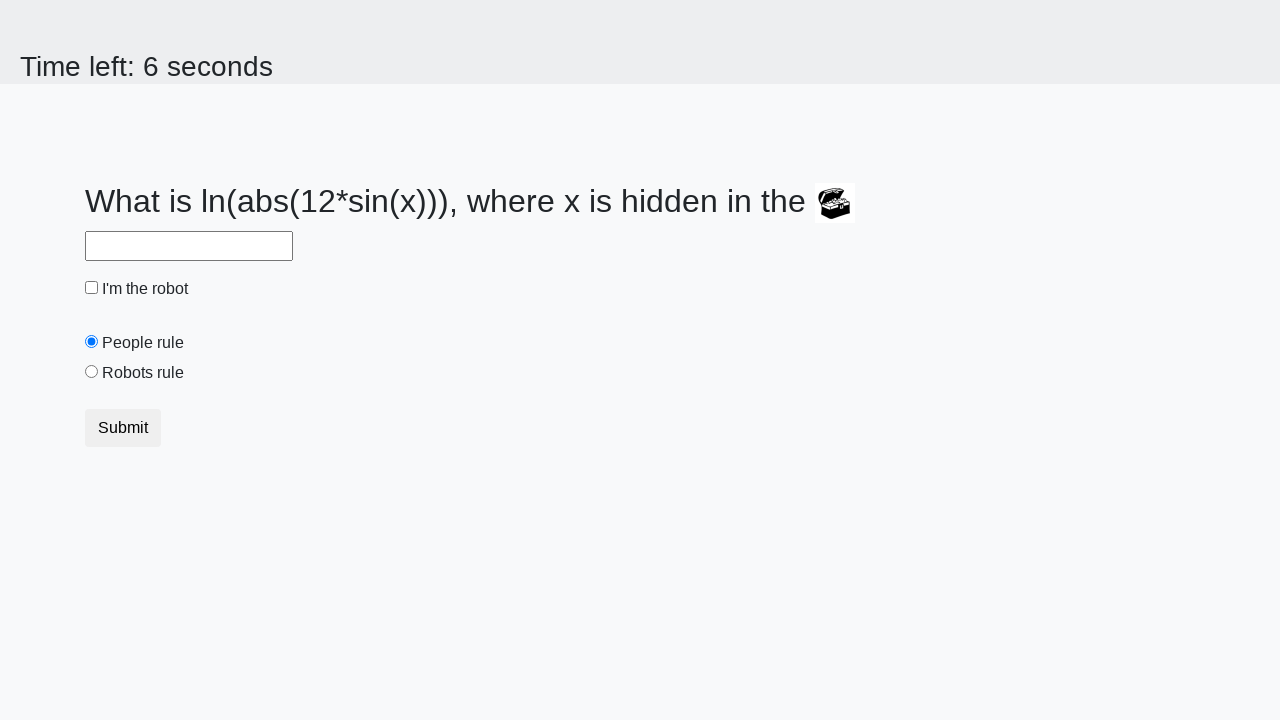

Calculated result using formula: 2.300672794581122
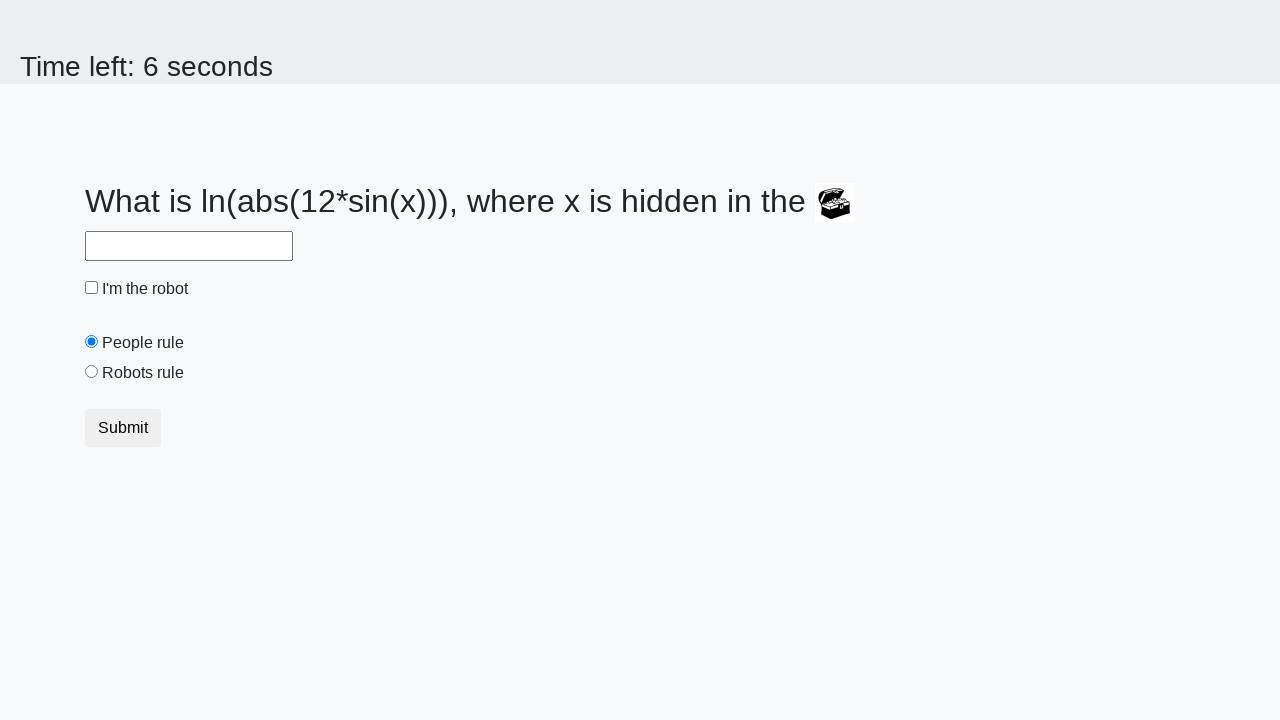

Filled answer field with calculated value: 2.300672794581122 on #answer
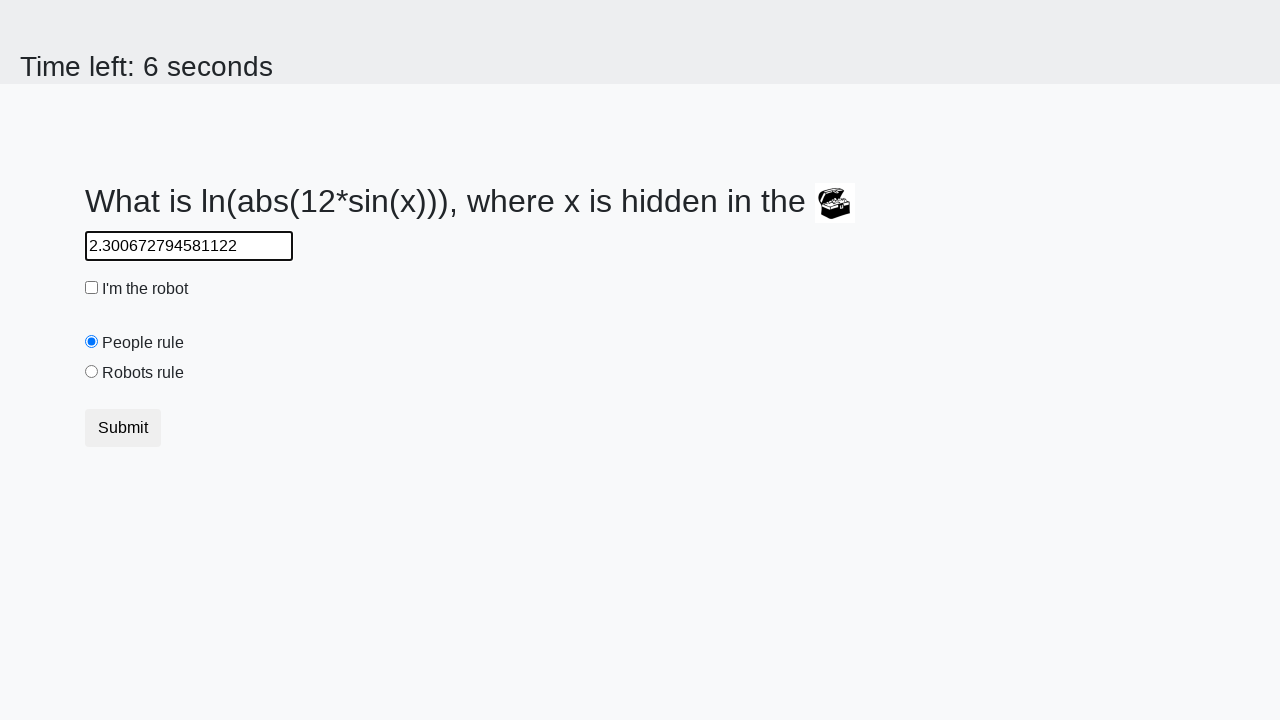

Clicked robot checkbox at (92, 288) on #robotCheckbox
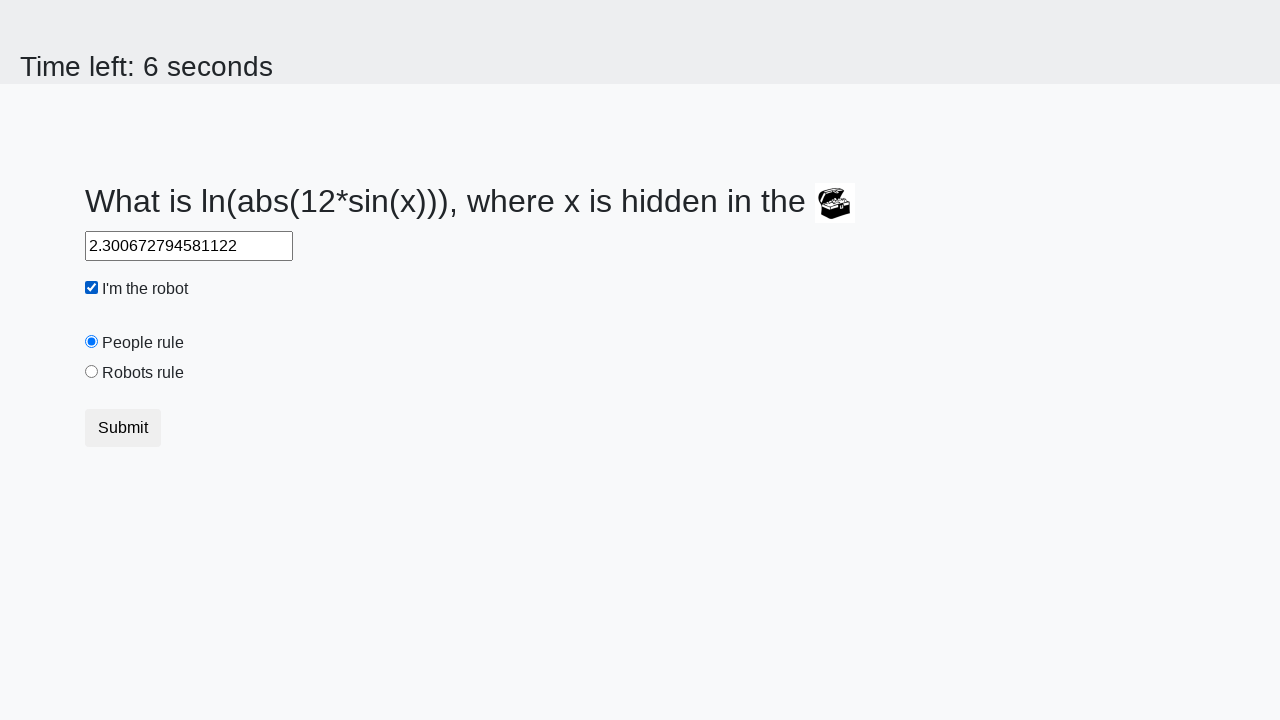

Clicked 'Robots Rule' radio button at (92, 372) on #robotsRule
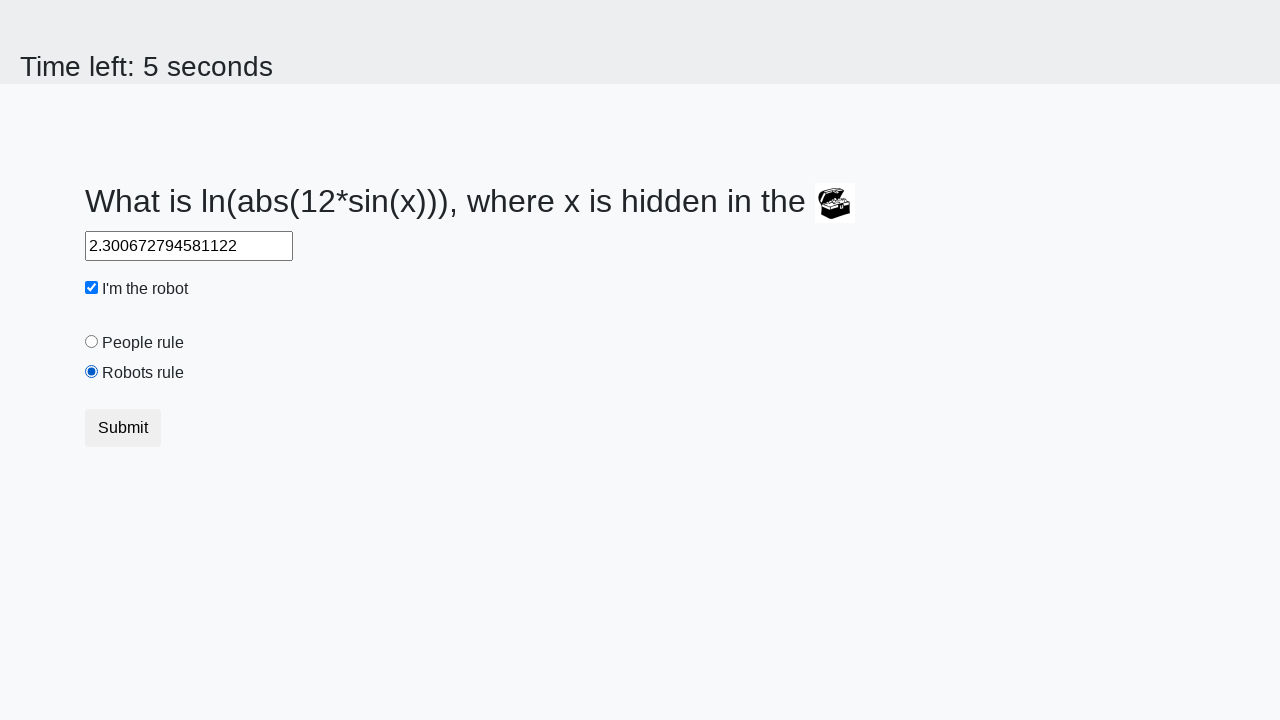

Clicked submit button at (123, 428) on button.btn
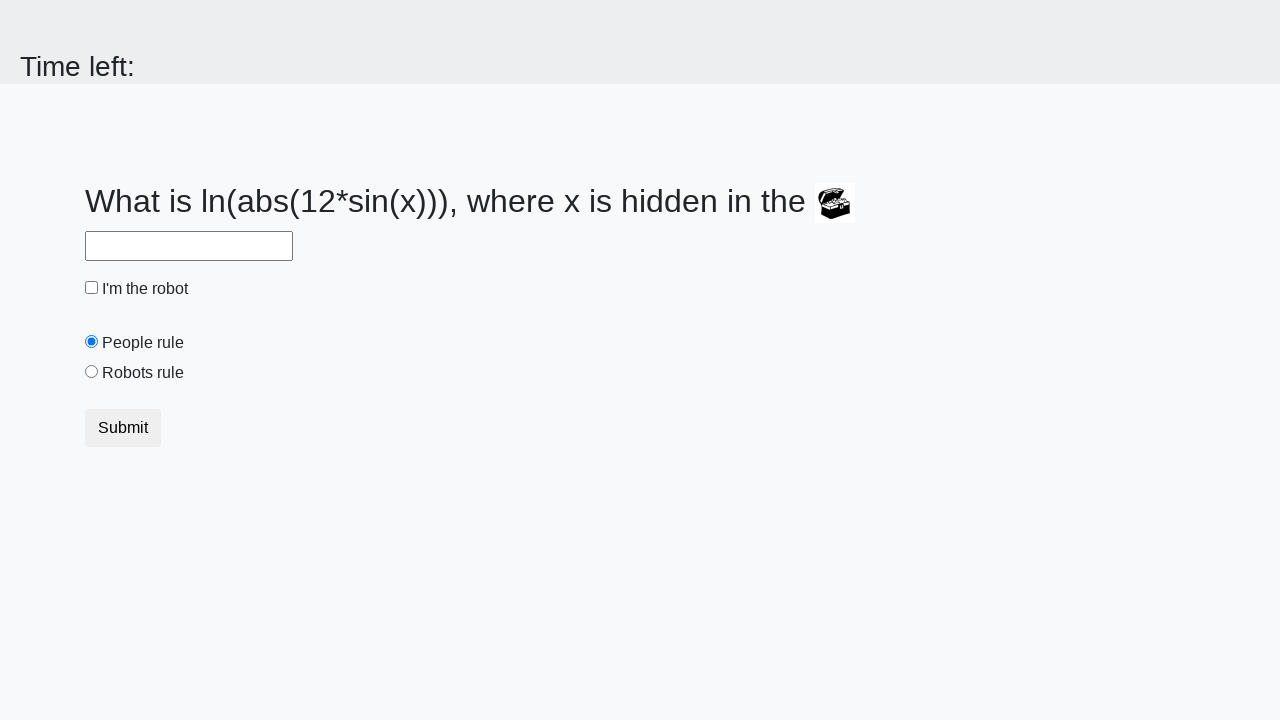

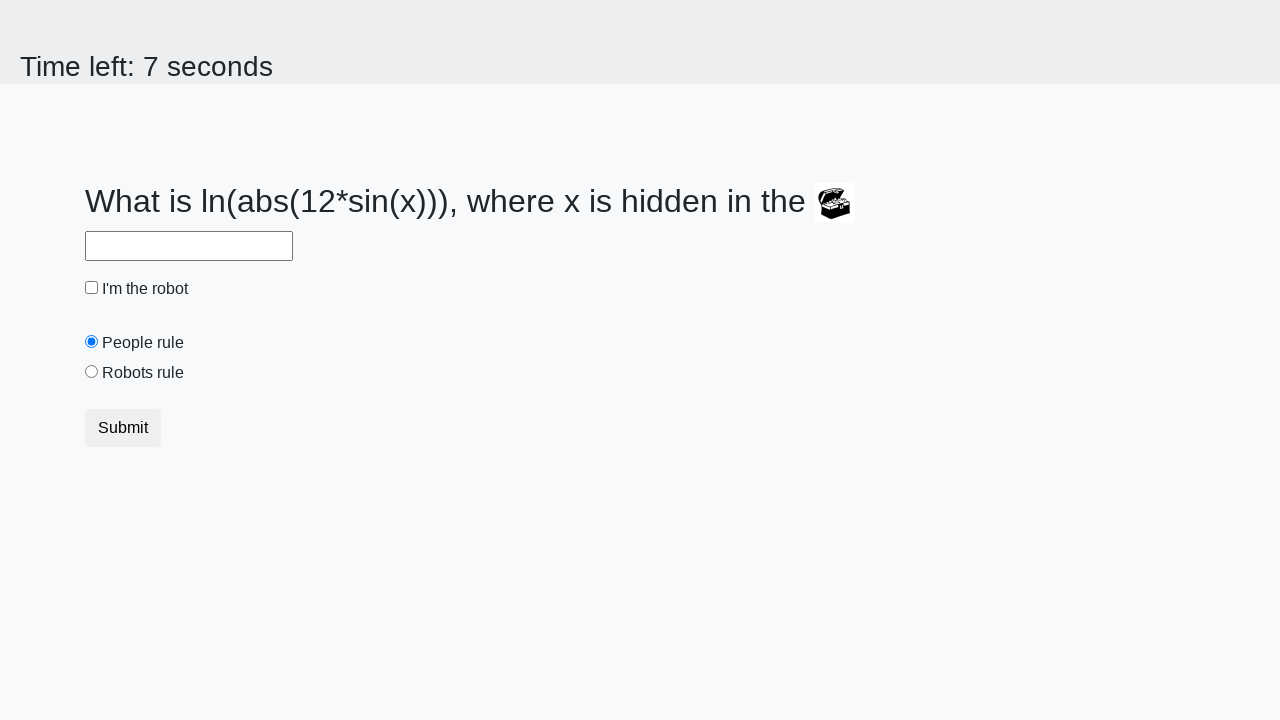